Tests that todo data persists after page reload

Starting URL: https://demo.playwright.dev/todomvc

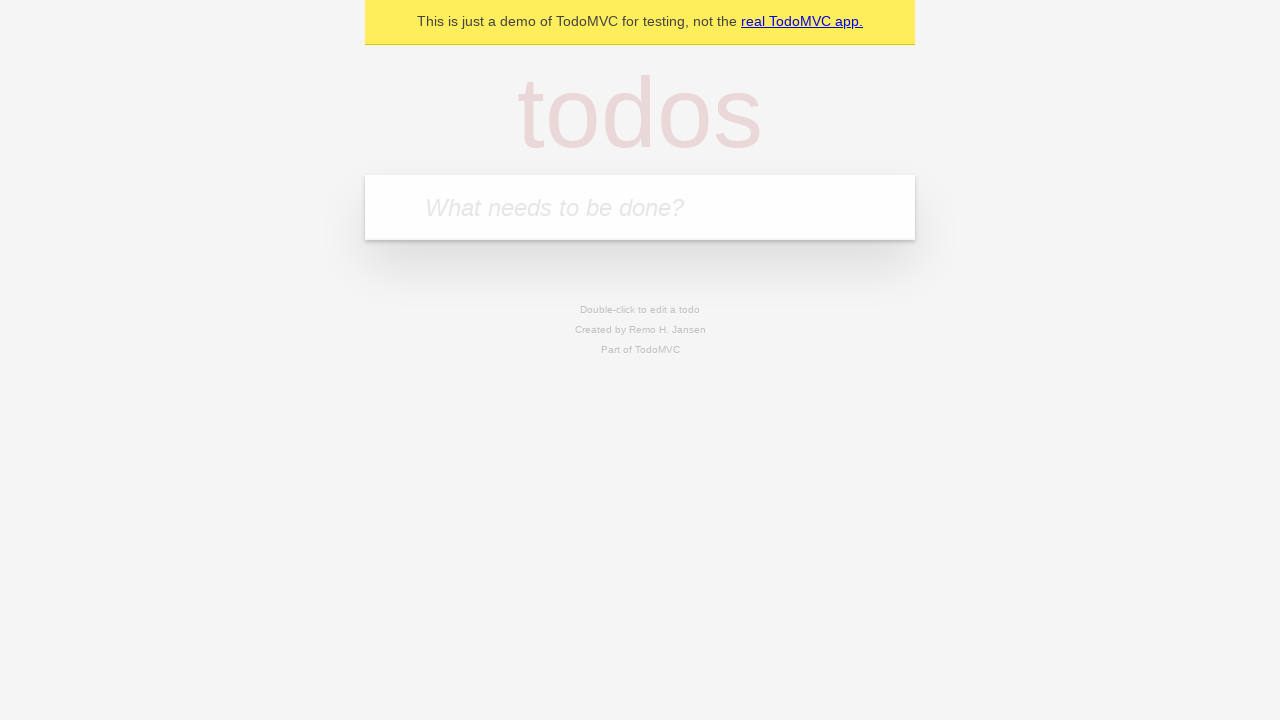

Filled todo input with 'buy some cheese' on internal:attr=[placeholder="What needs to be done?"i]
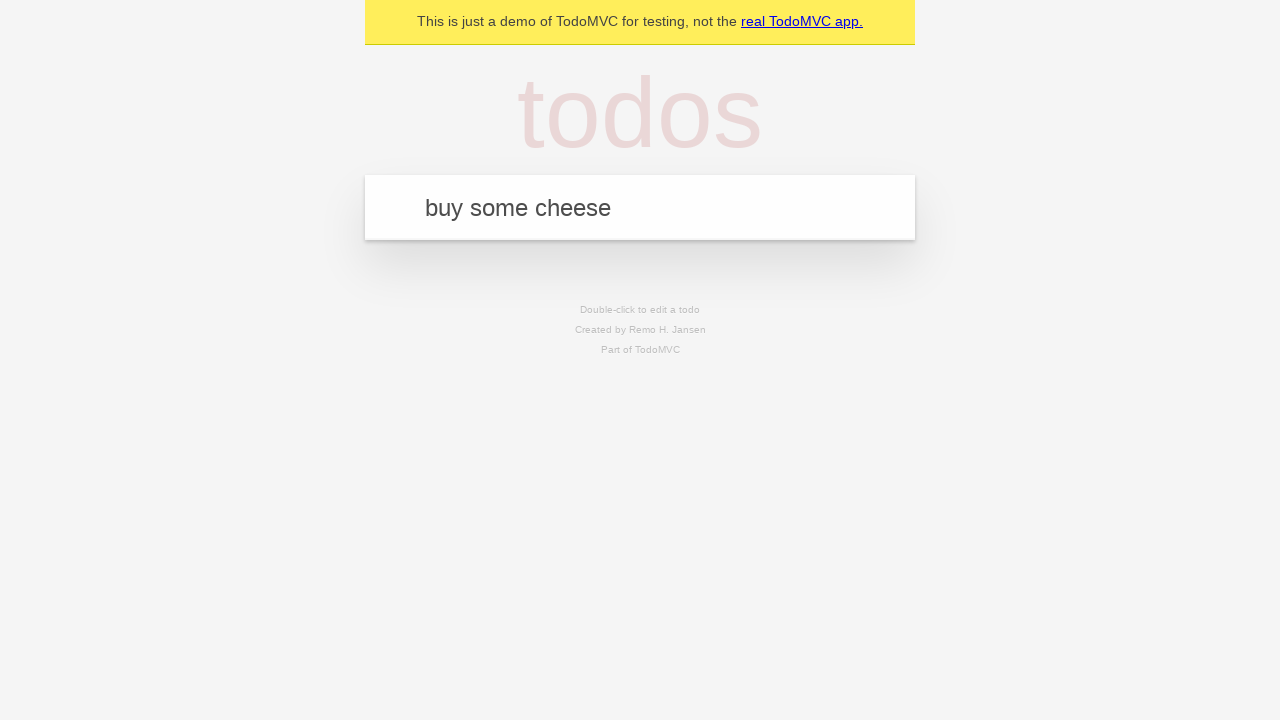

Pressed Enter to add first todo item on internal:attr=[placeholder="What needs to be done?"i]
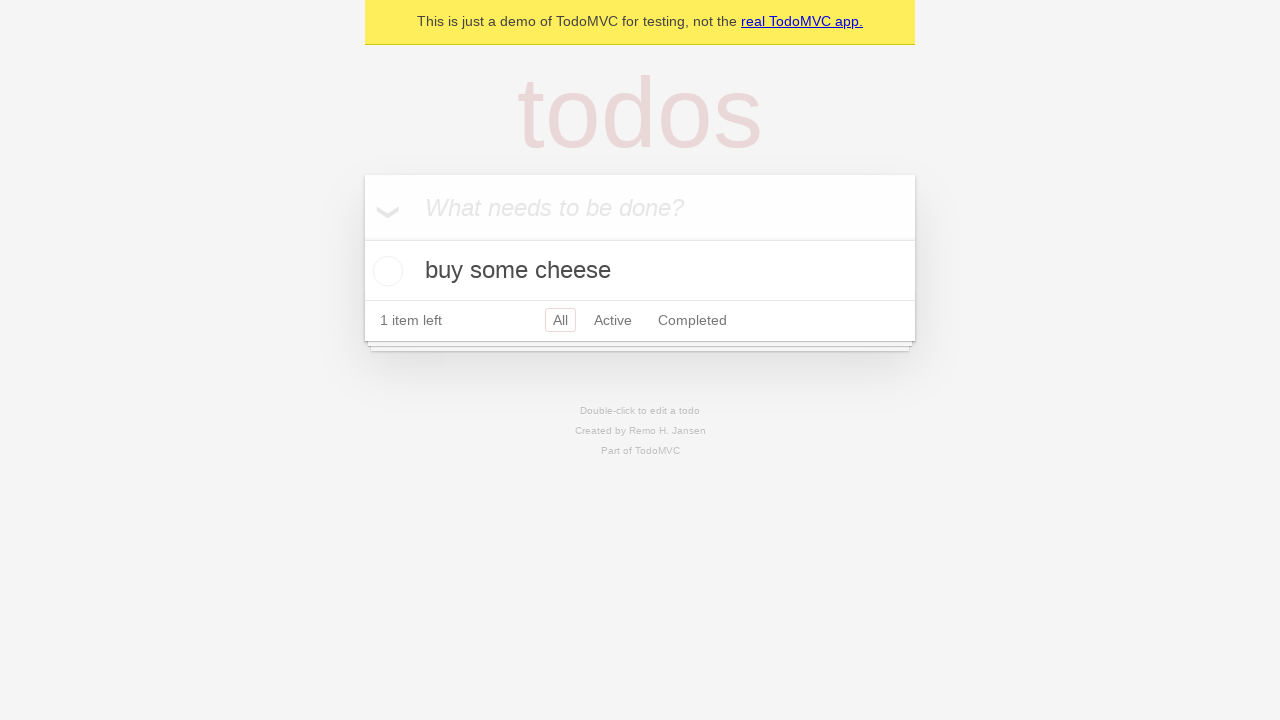

Filled todo input with 'feed the cat' on internal:attr=[placeholder="What needs to be done?"i]
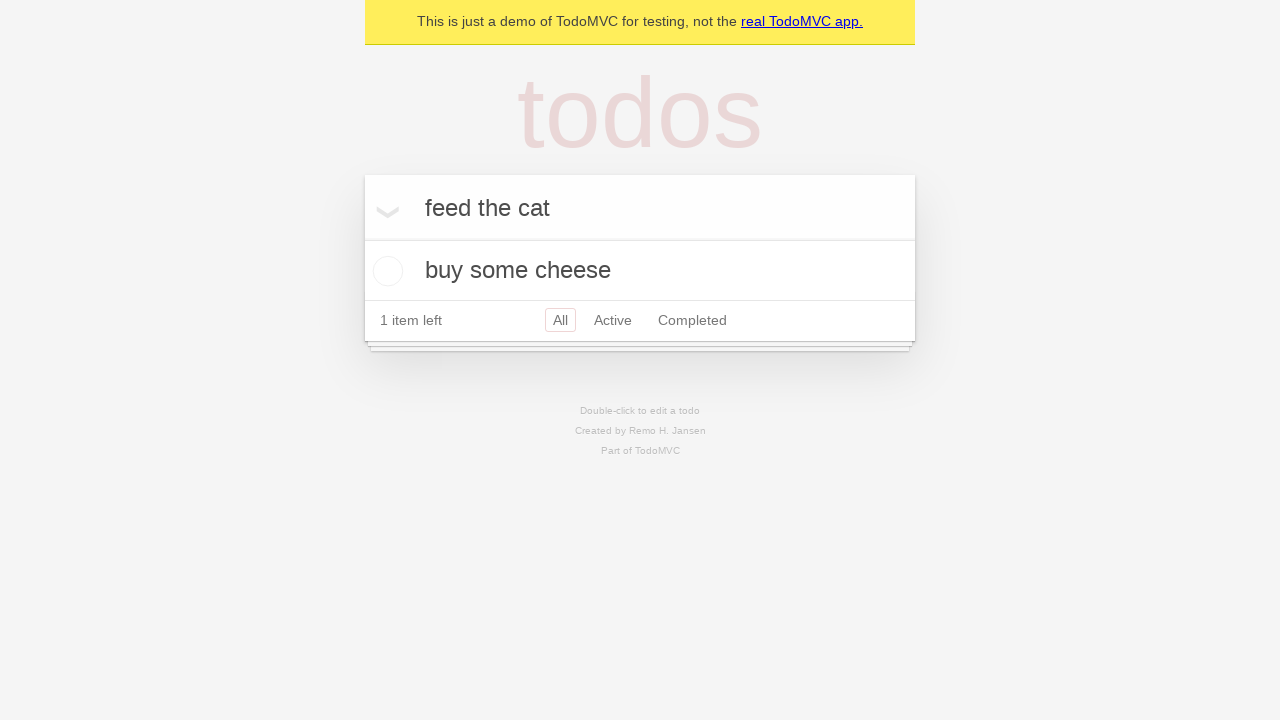

Pressed Enter to add second todo item on internal:attr=[placeholder="What needs to be done?"i]
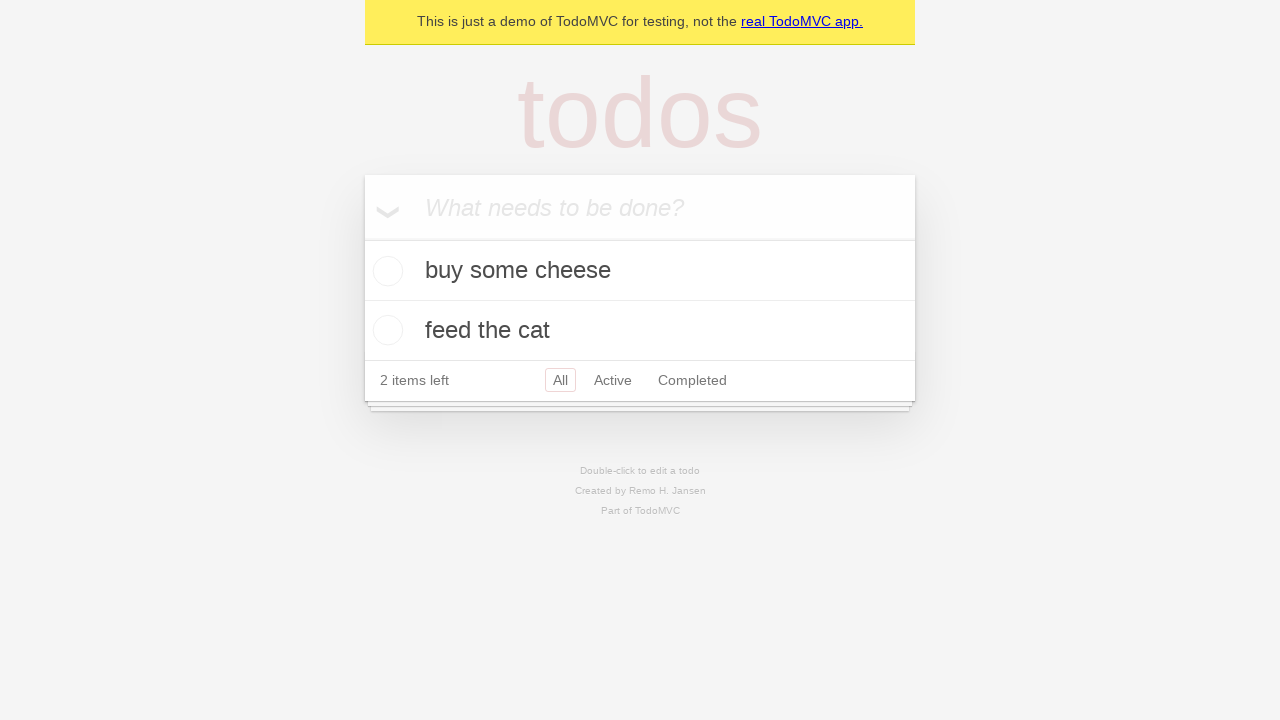

Checked the first todo item at (385, 271) on internal:testid=[data-testid="todo-item"s] >> nth=0 >> internal:role=checkbox
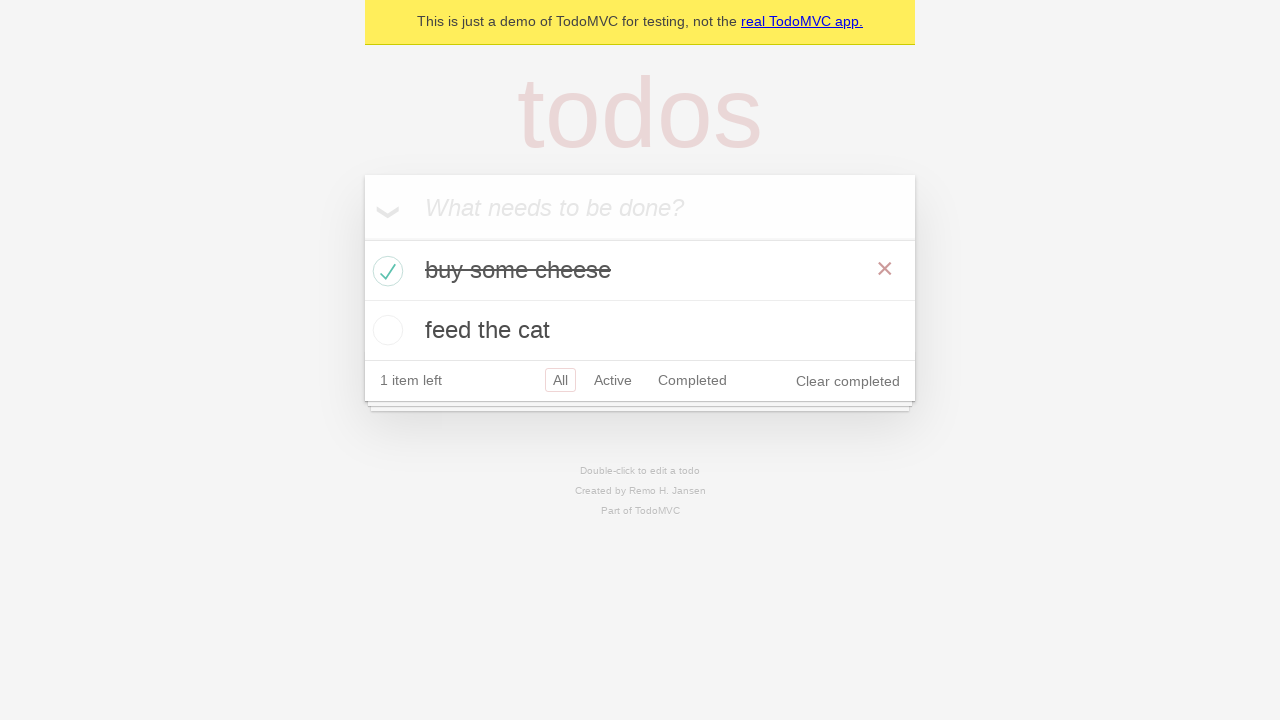

Reloaded the page to test data persistence
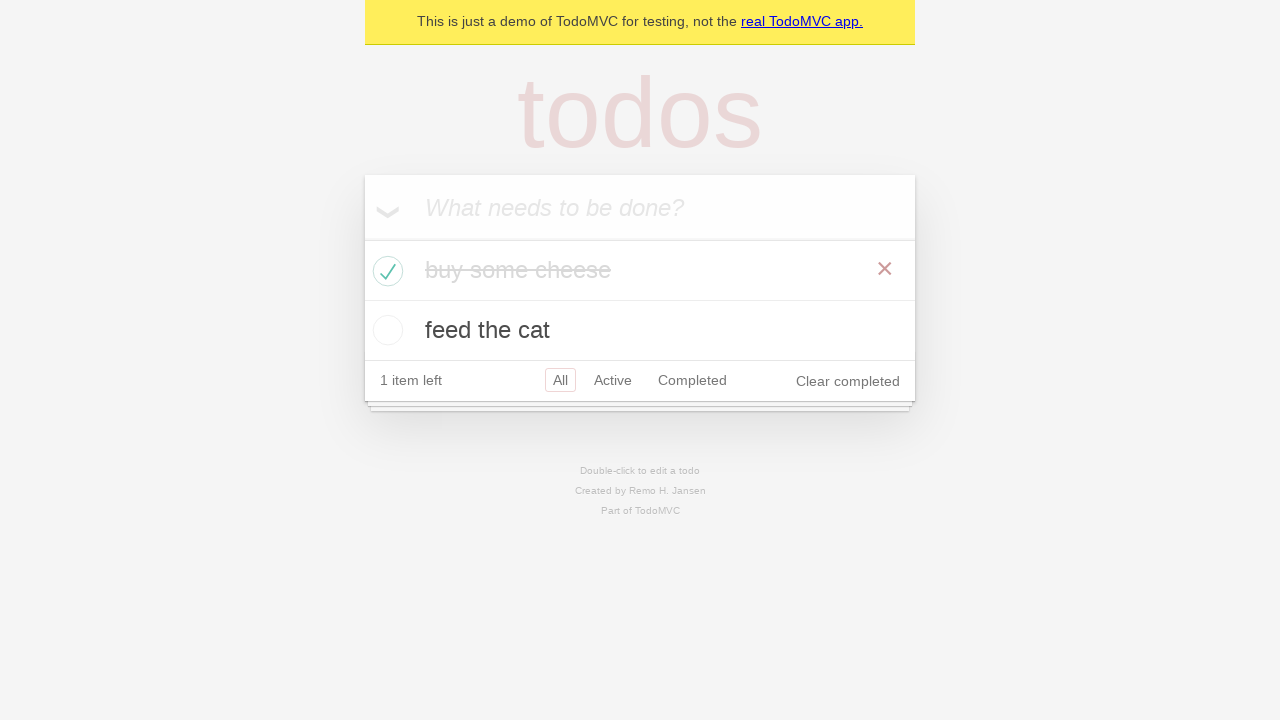

Verified todo items loaded after page reload
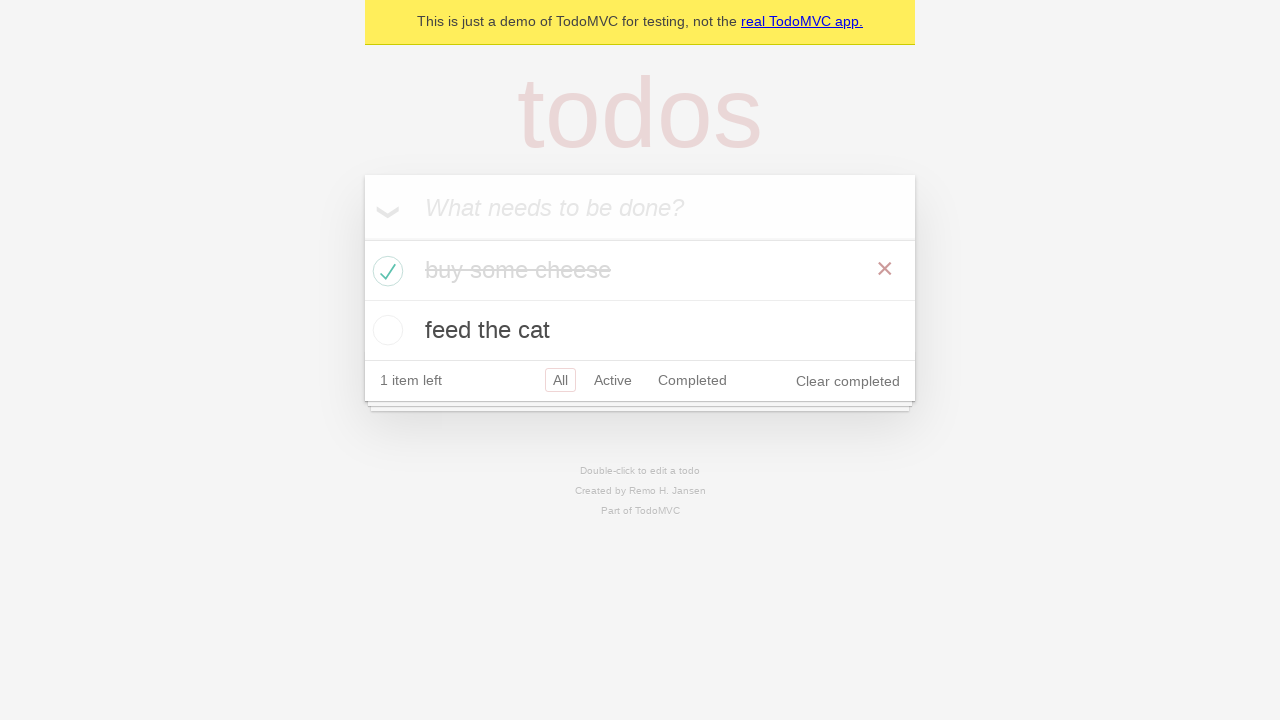

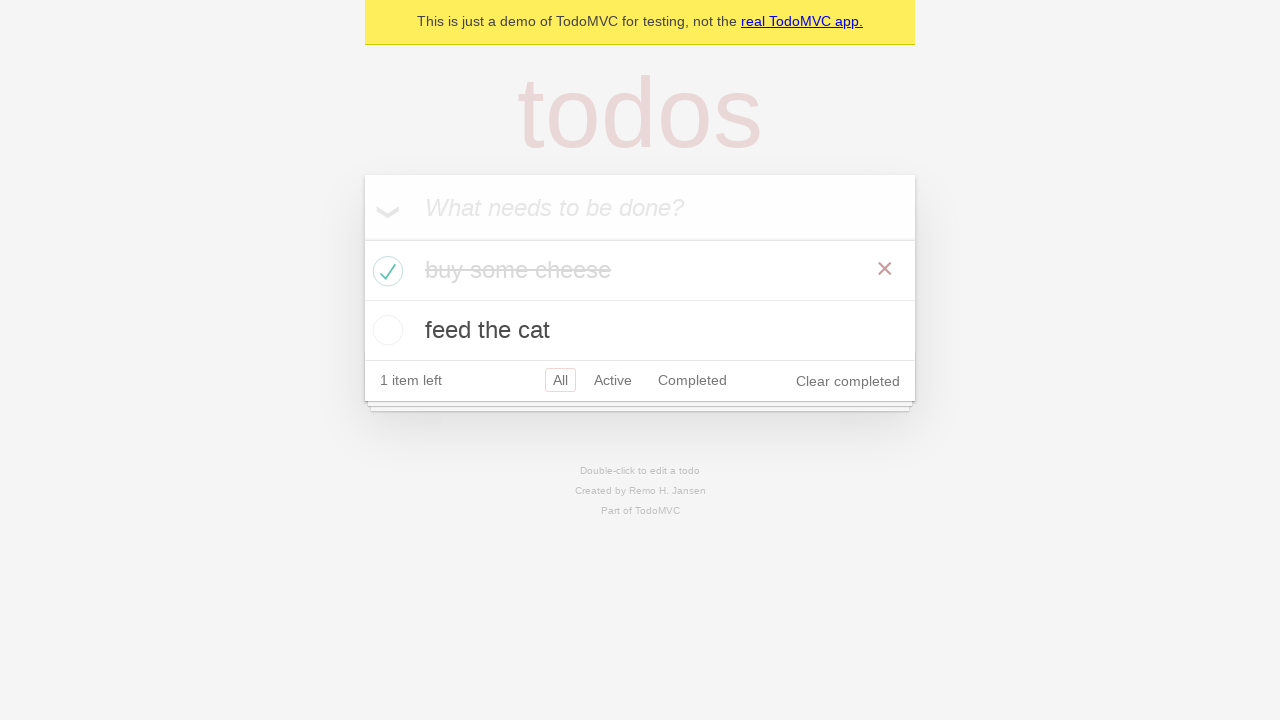